Tests scroll down and scroll up functionality on the Mount Sinai website using keyboard shortcuts to navigate to the bottom and top of the page.

Starting URL: https://www.mountsinai.org/

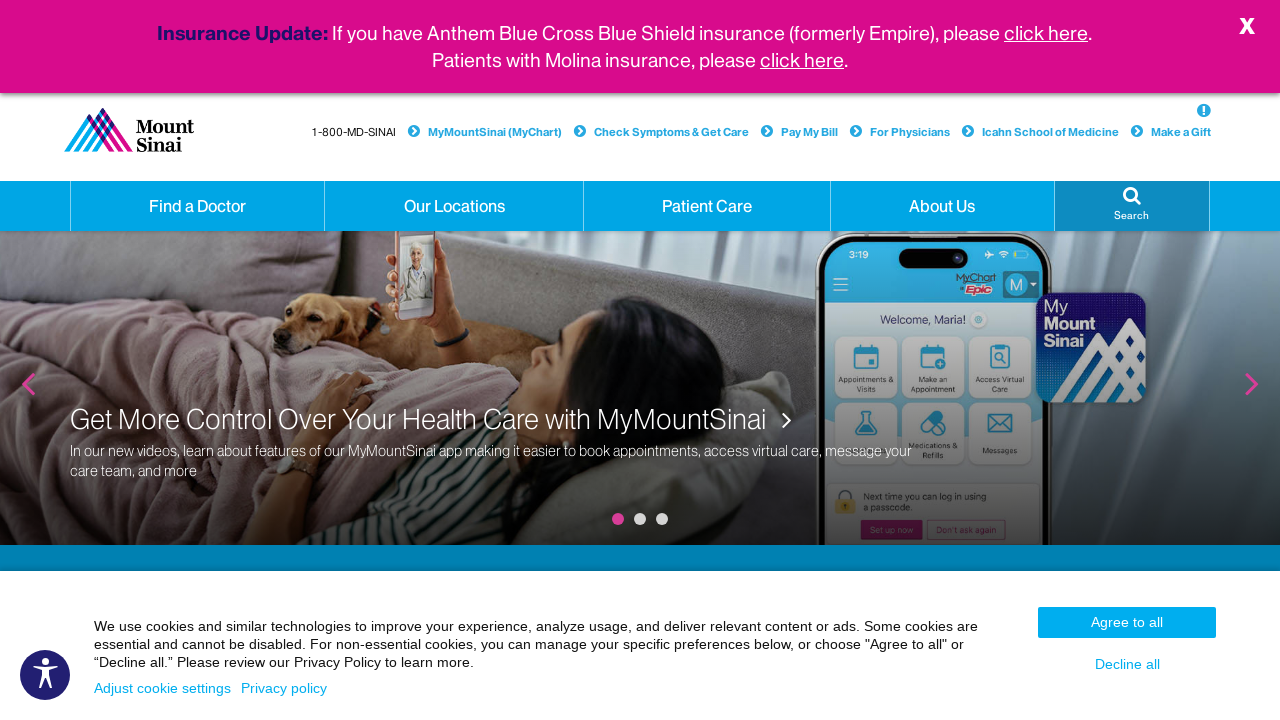

Pressed Control+End to scroll to bottom of Mount Sinai website
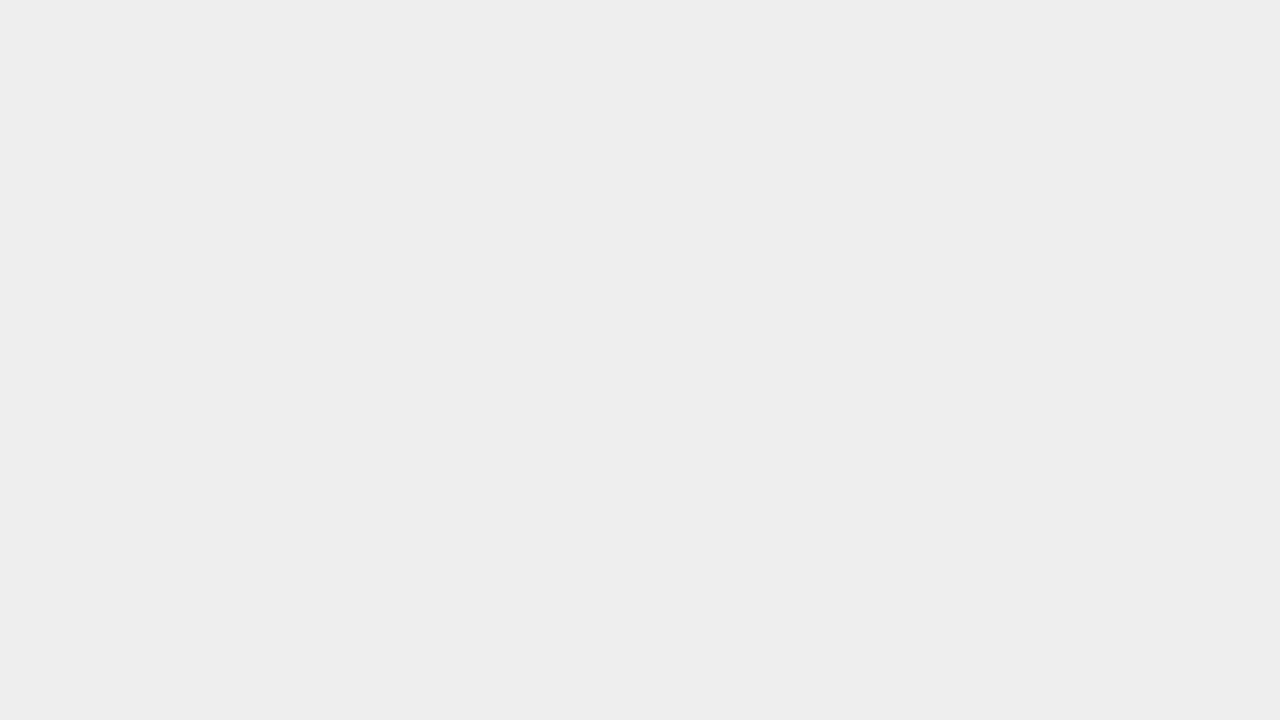

Waited 2 seconds to observe the page at the bottom
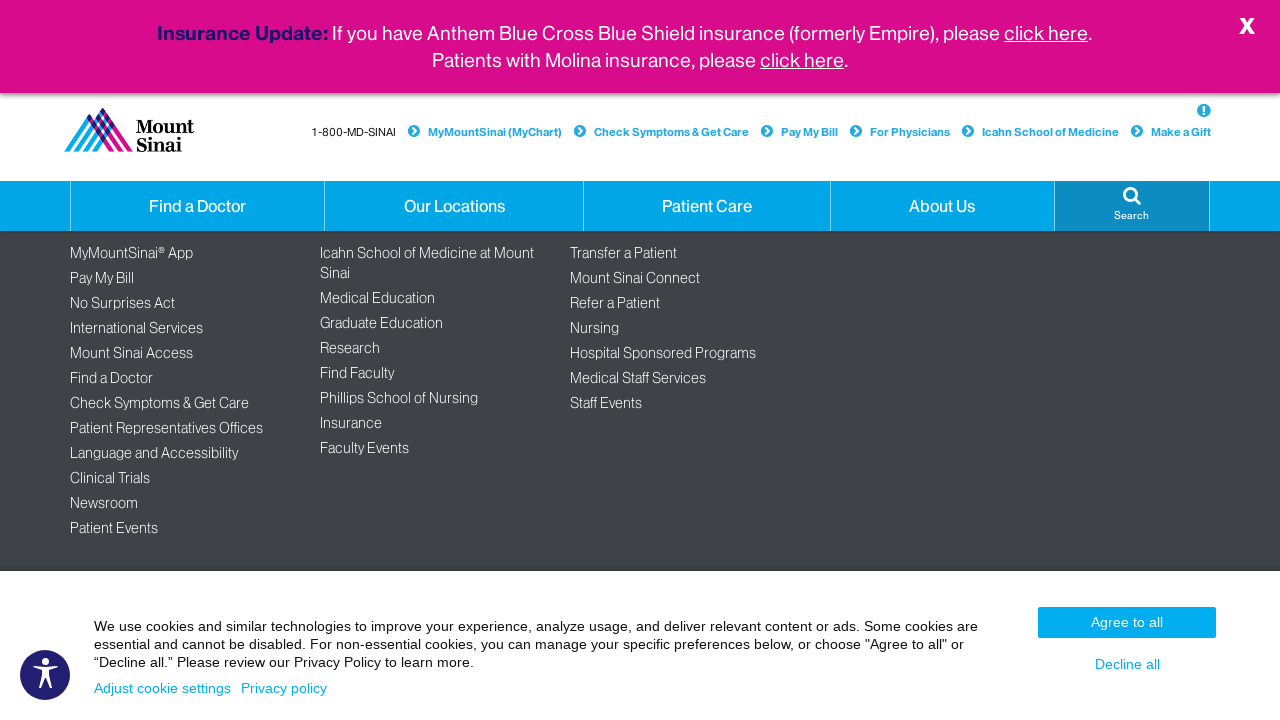

Pressed Control+Home to scroll to top of Mount Sinai website
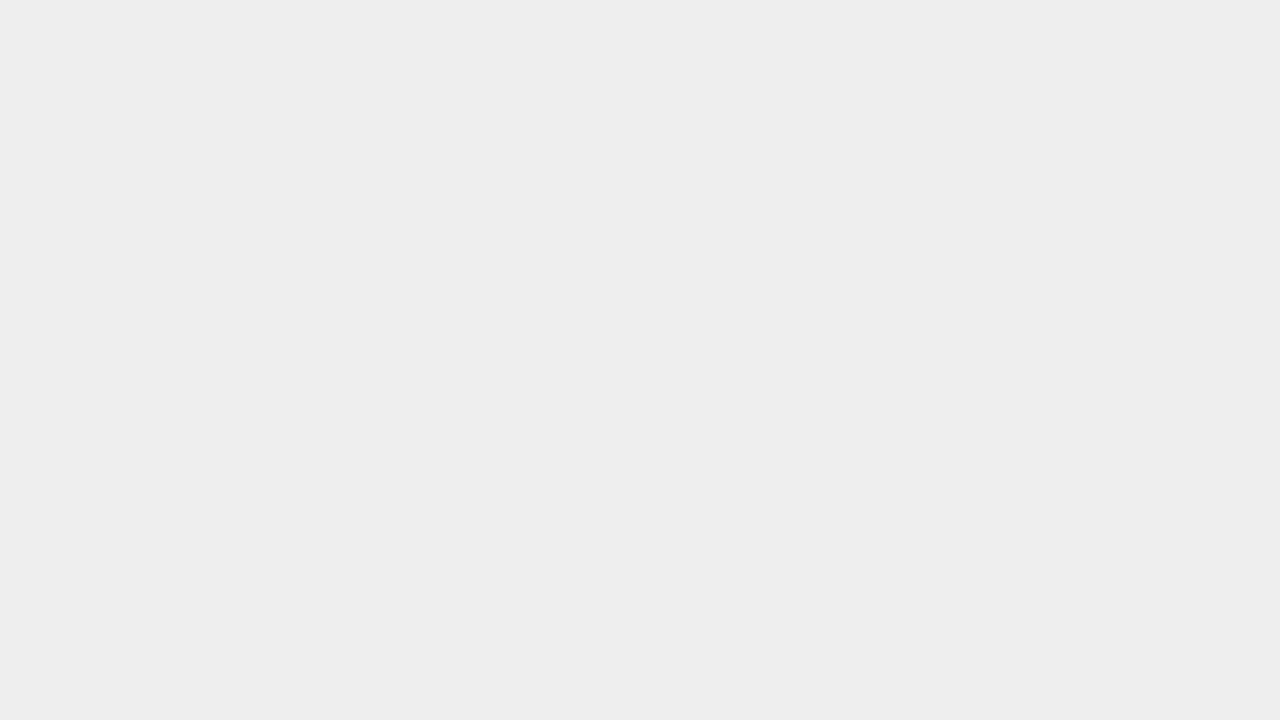

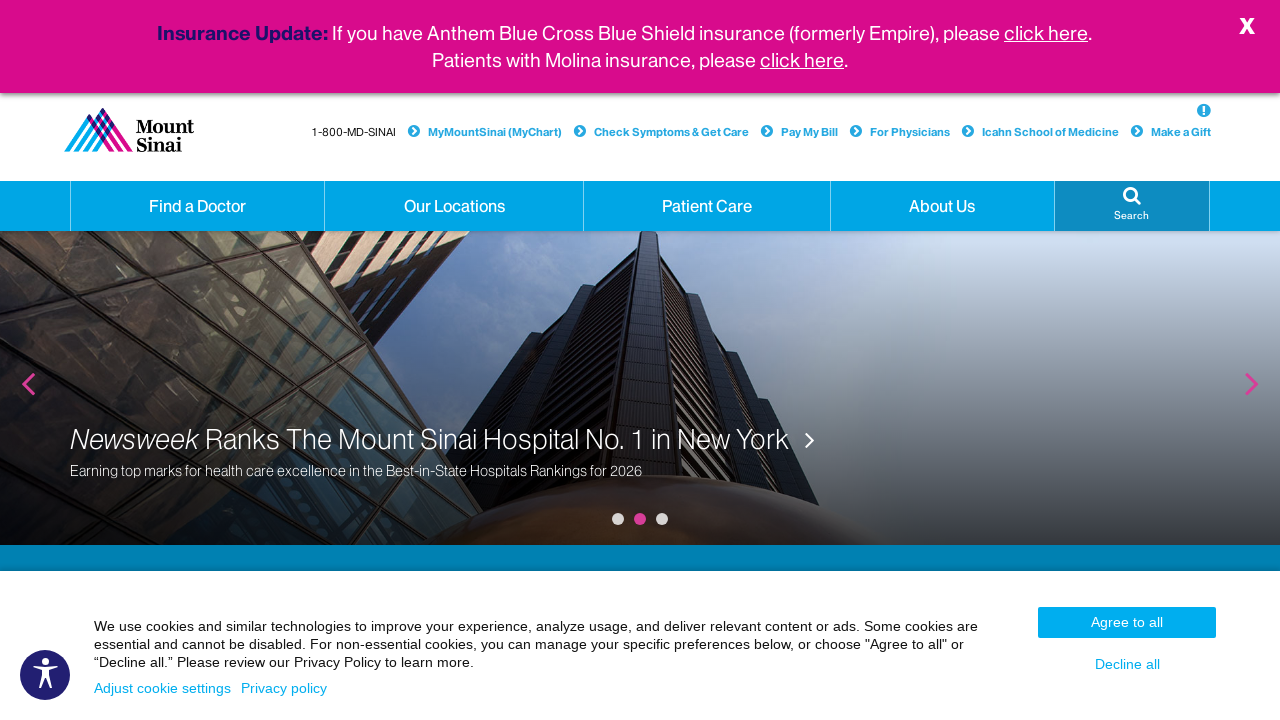